Tests slider interaction by moving the volume slider to different positions (25%, 75%, and 55%) using drag and drop actions

Starting URL: https://training-support.net/webelements/sliders

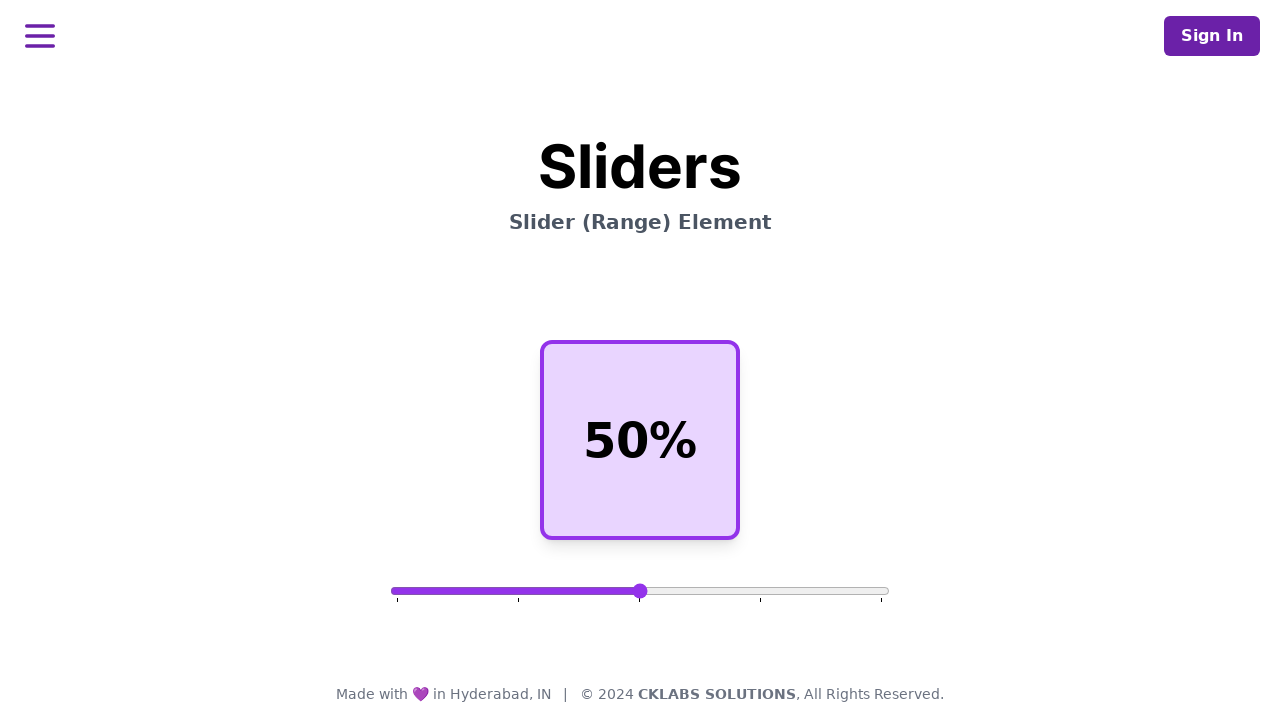

Retrieved slider bounding box for precise positioning
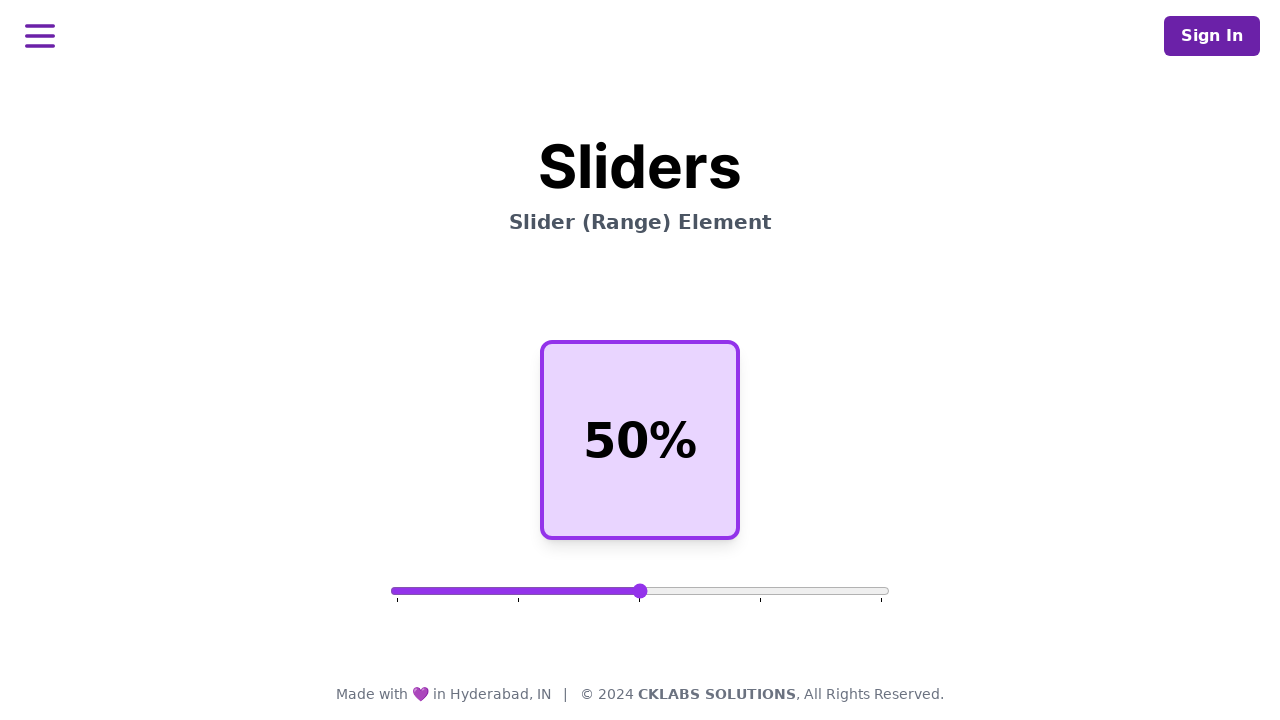

Moved mouse to slider center position at (640, 591)
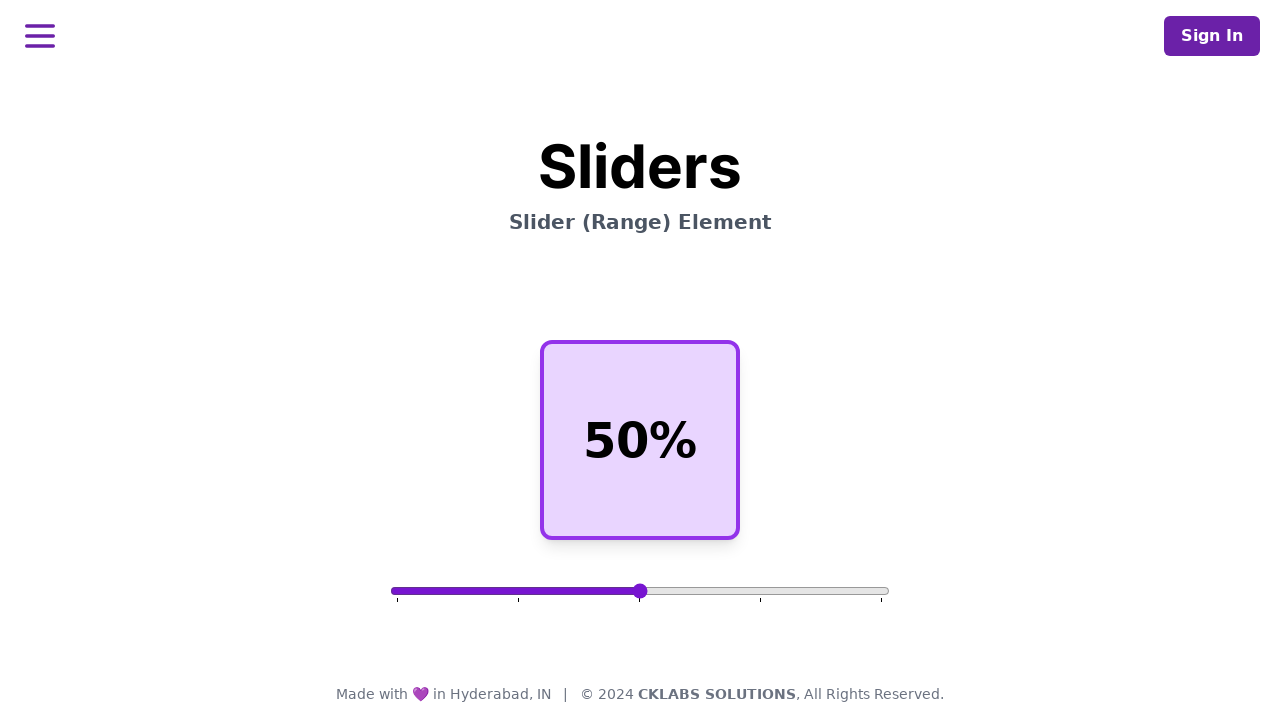

Mouse button pressed down on slider at (640, 591)
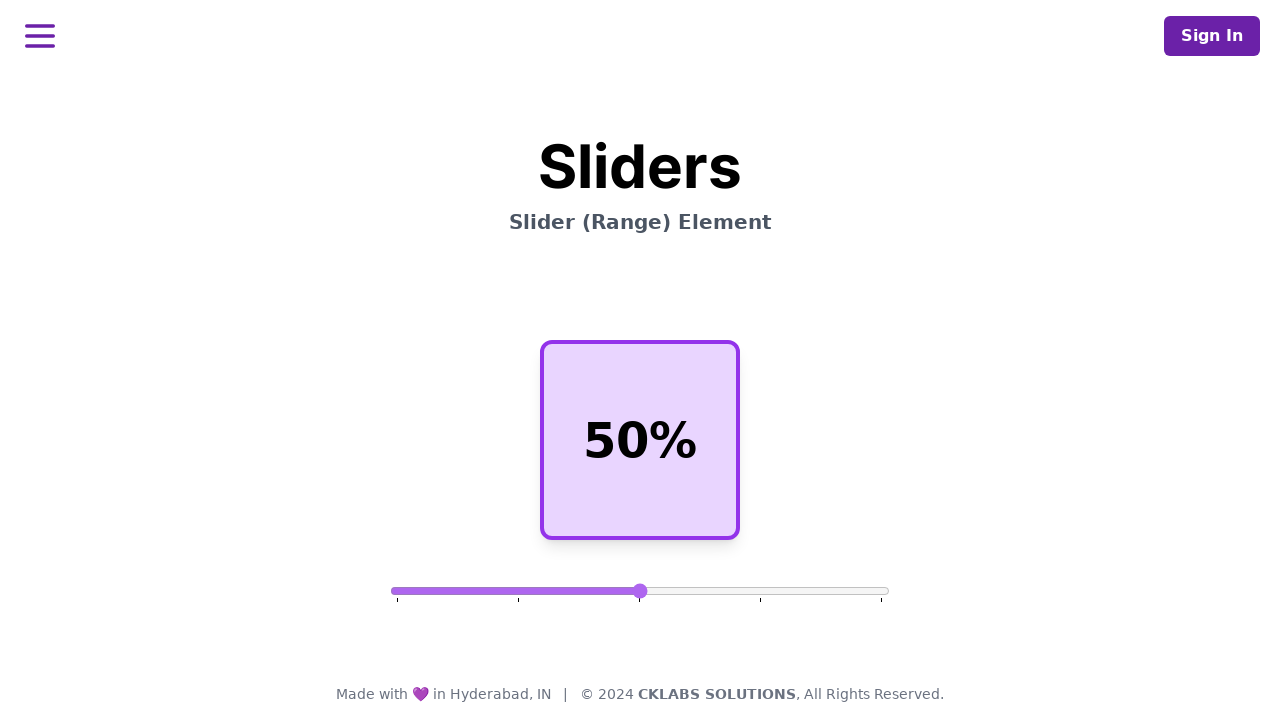

Dragged slider to the left to set volume to 25% at (520, 591)
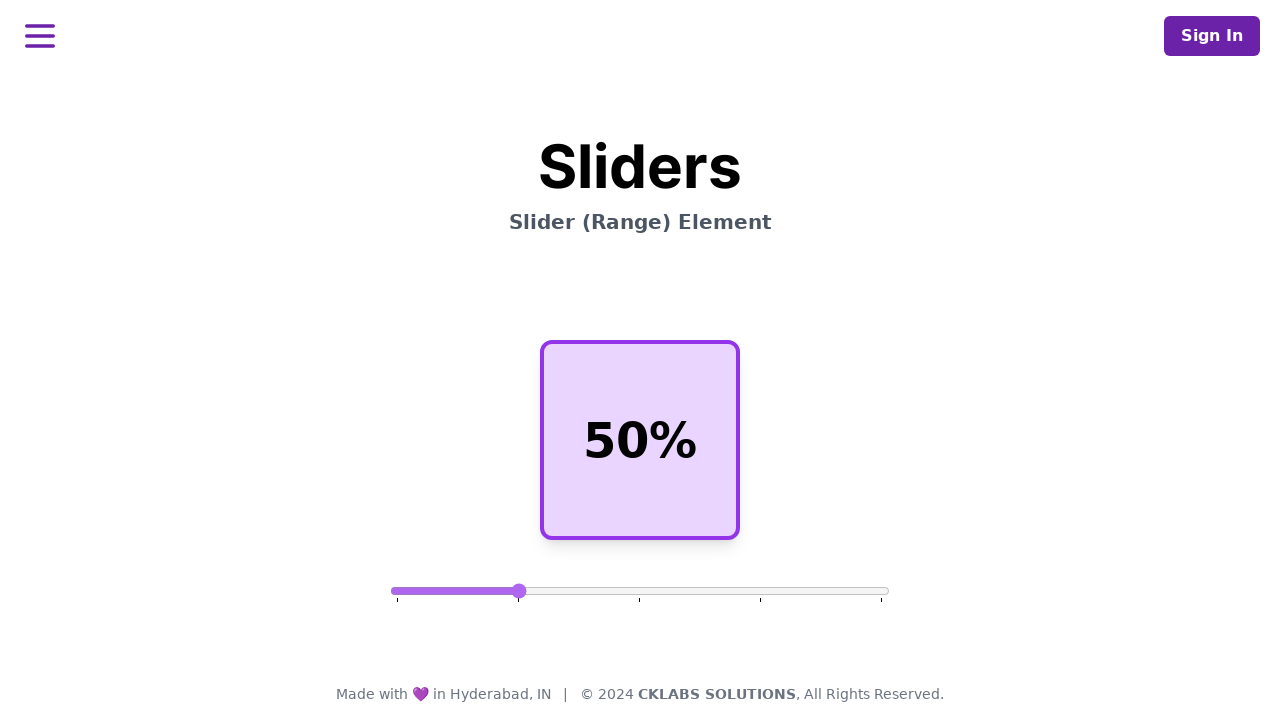

Released mouse button - volume set to 25% at (520, 591)
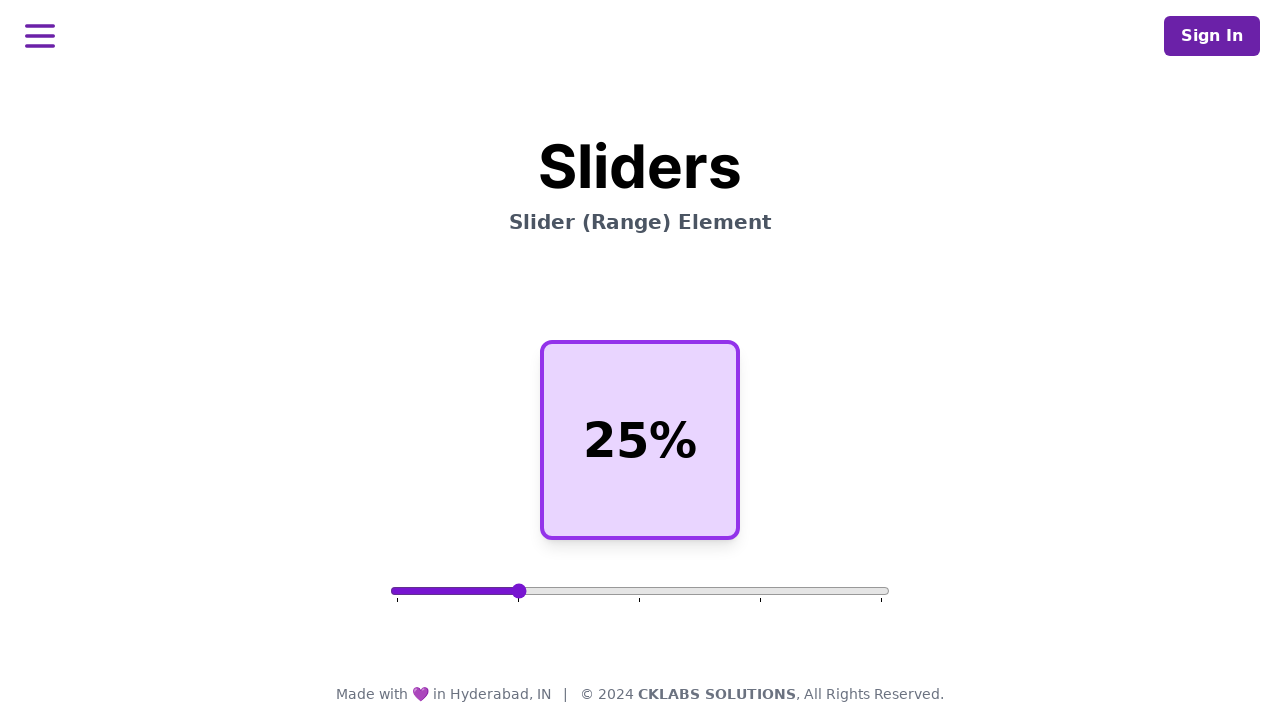

Moved mouse to 25% position on slider at (520, 591)
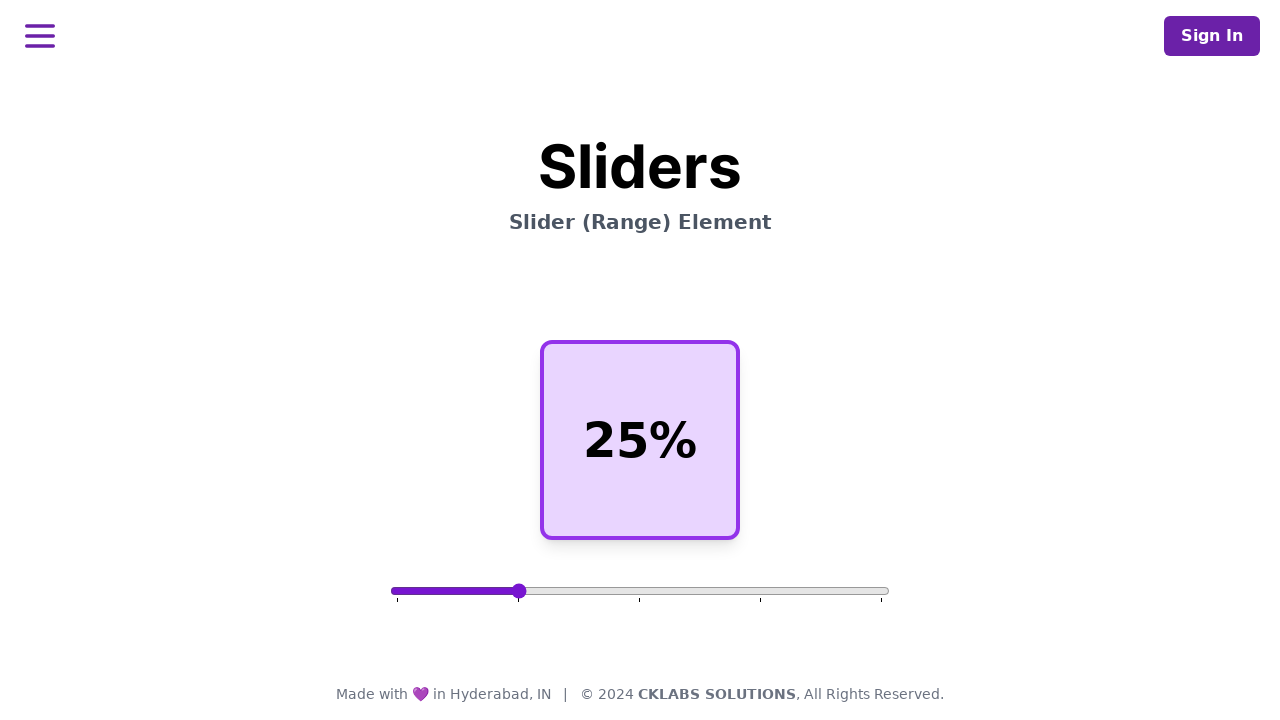

Mouse button pressed down on slider at (520, 591)
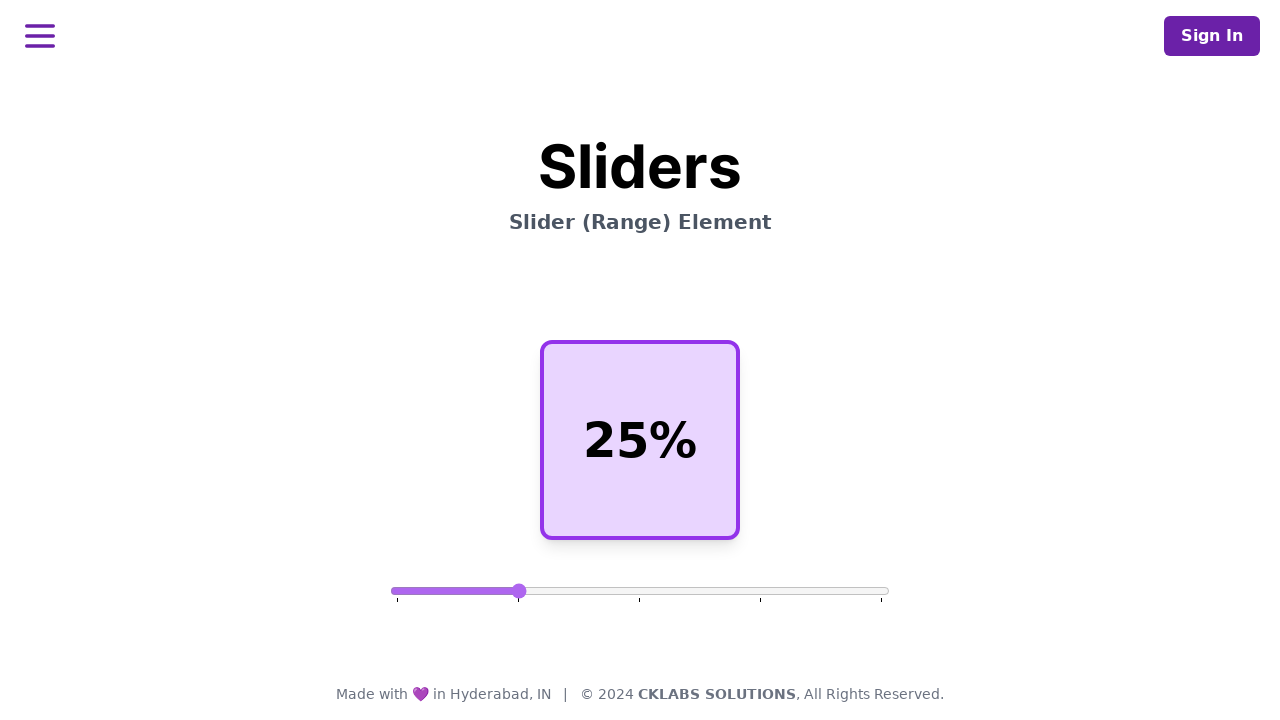

Dragged slider to the right to set volume to 75% at (640, 591)
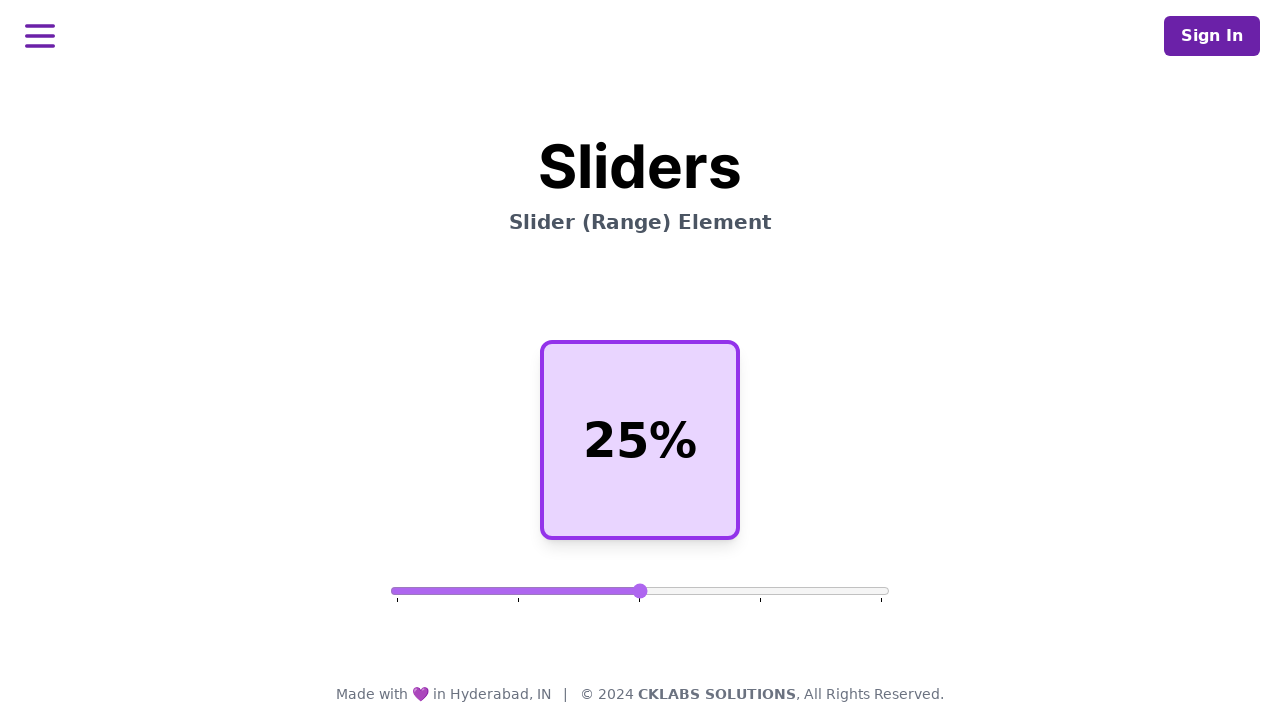

Released mouse button - volume set to 75% at (640, 591)
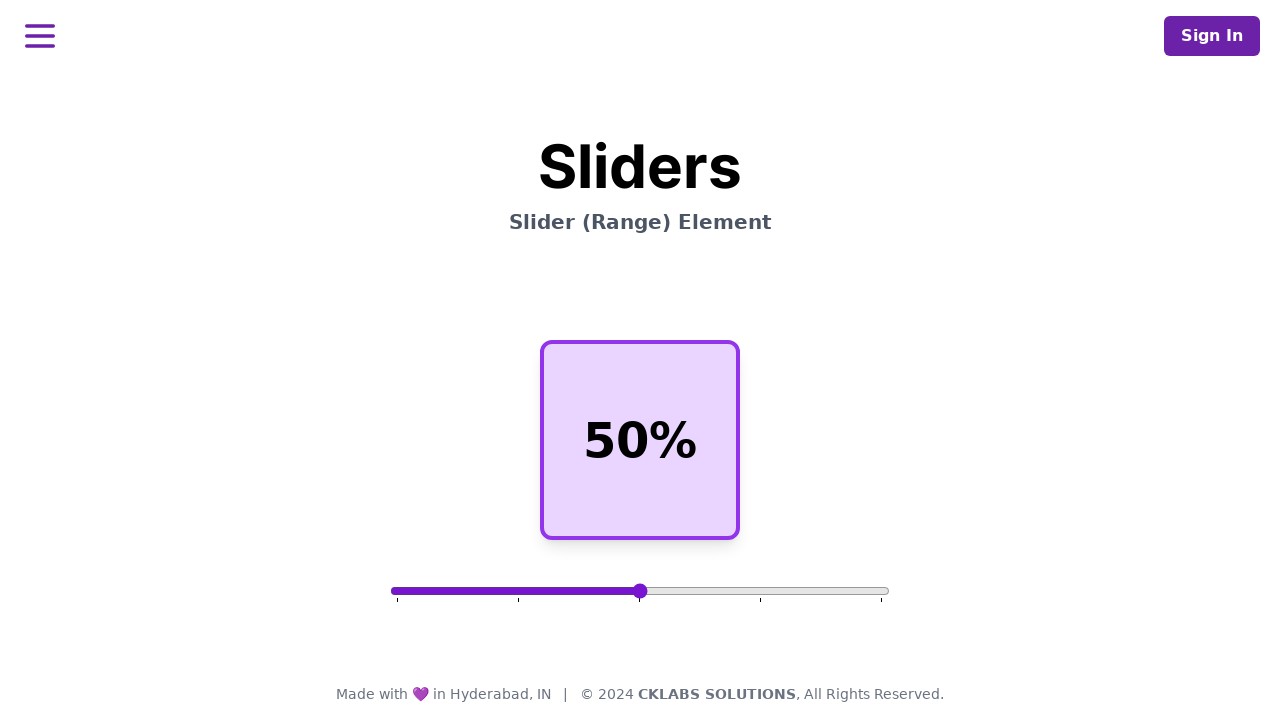

Moved mouse to center position on slider at (640, 591)
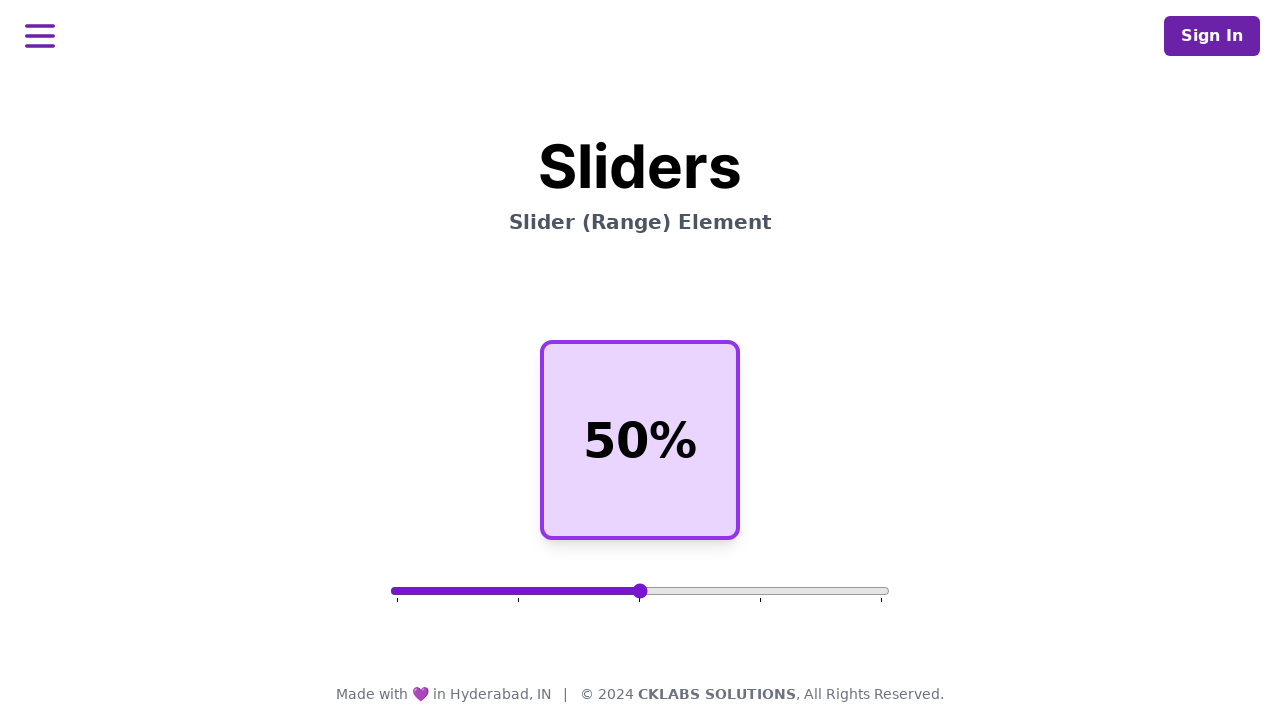

Mouse button pressed down on slider at (640, 591)
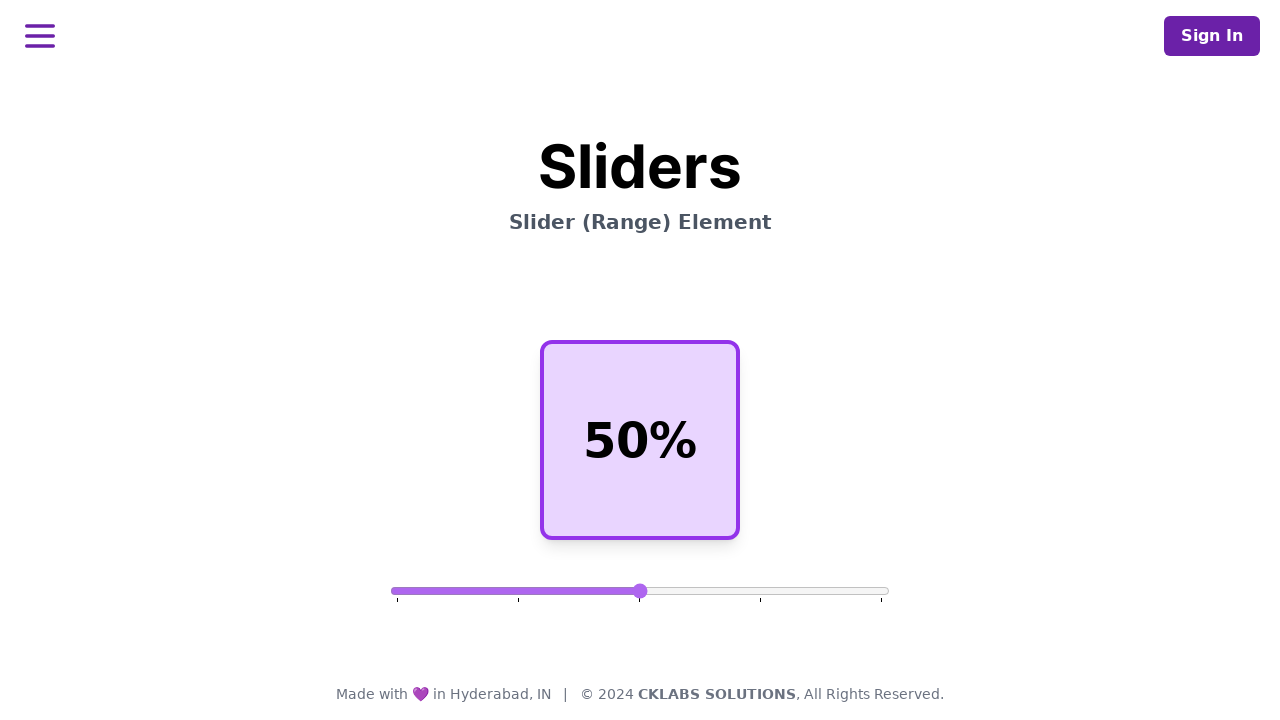

Dragged slider slightly right to set volume to 55% at (662, 591)
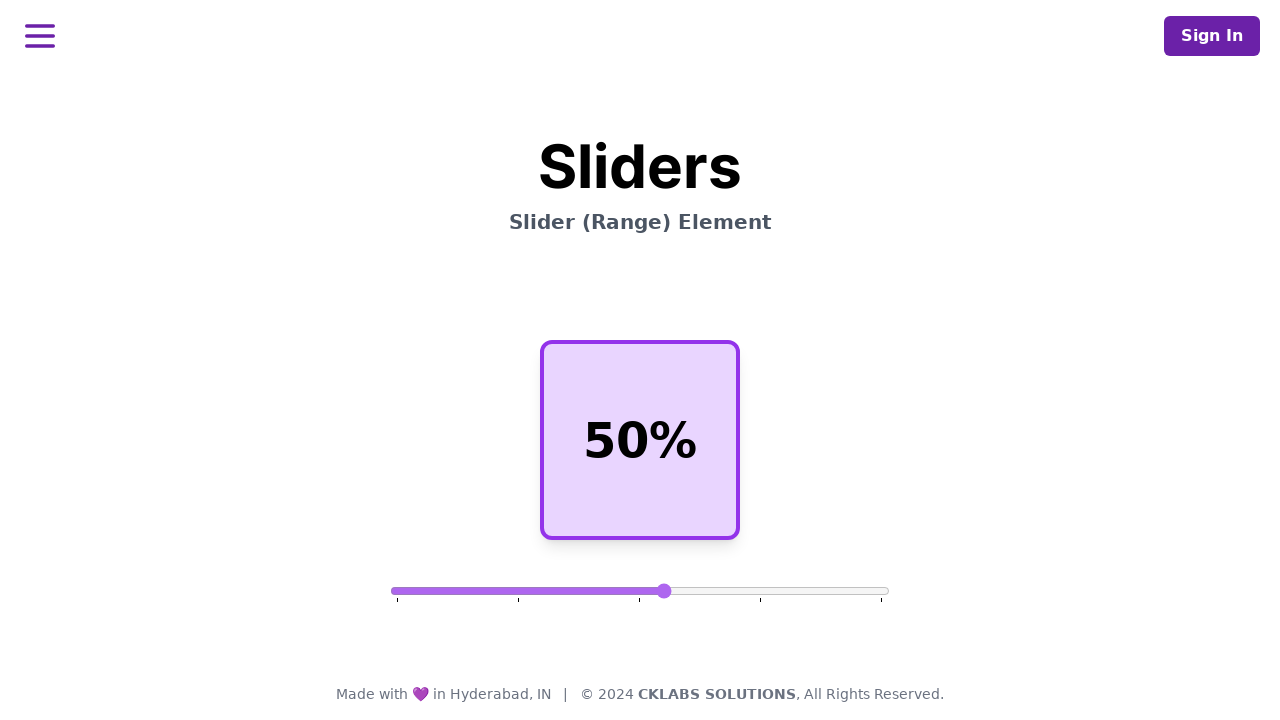

Released mouse button - volume set to 55% at (662, 591)
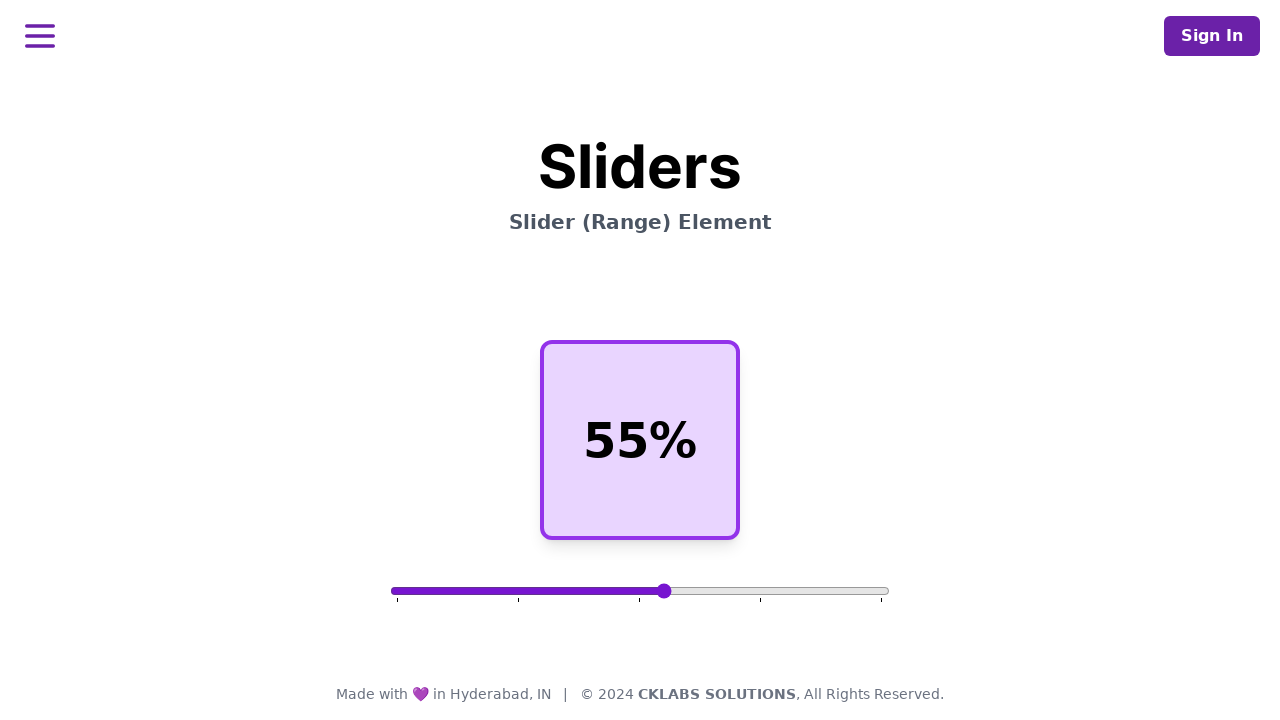

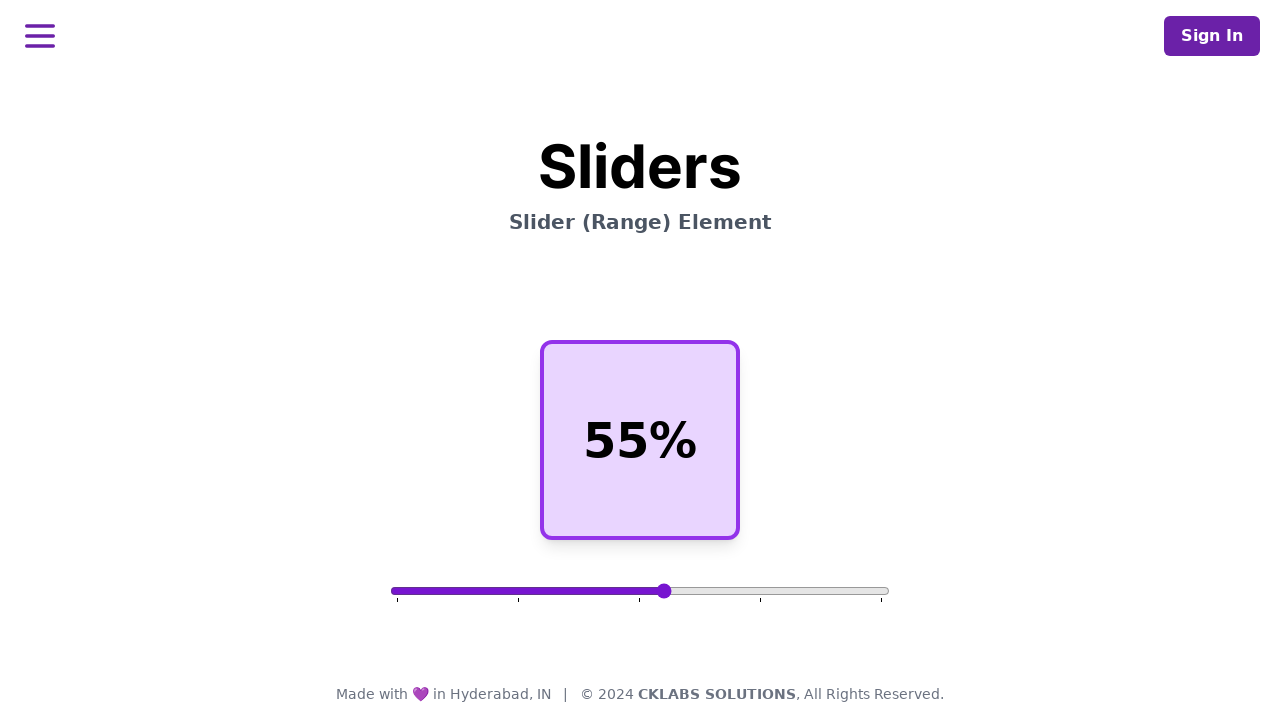